Tests sorting the dues column on the second table (with helpful markup) by clicking the dues header and verifying ascending sort order

Starting URL: http://the-internet.herokuapp.com/tables

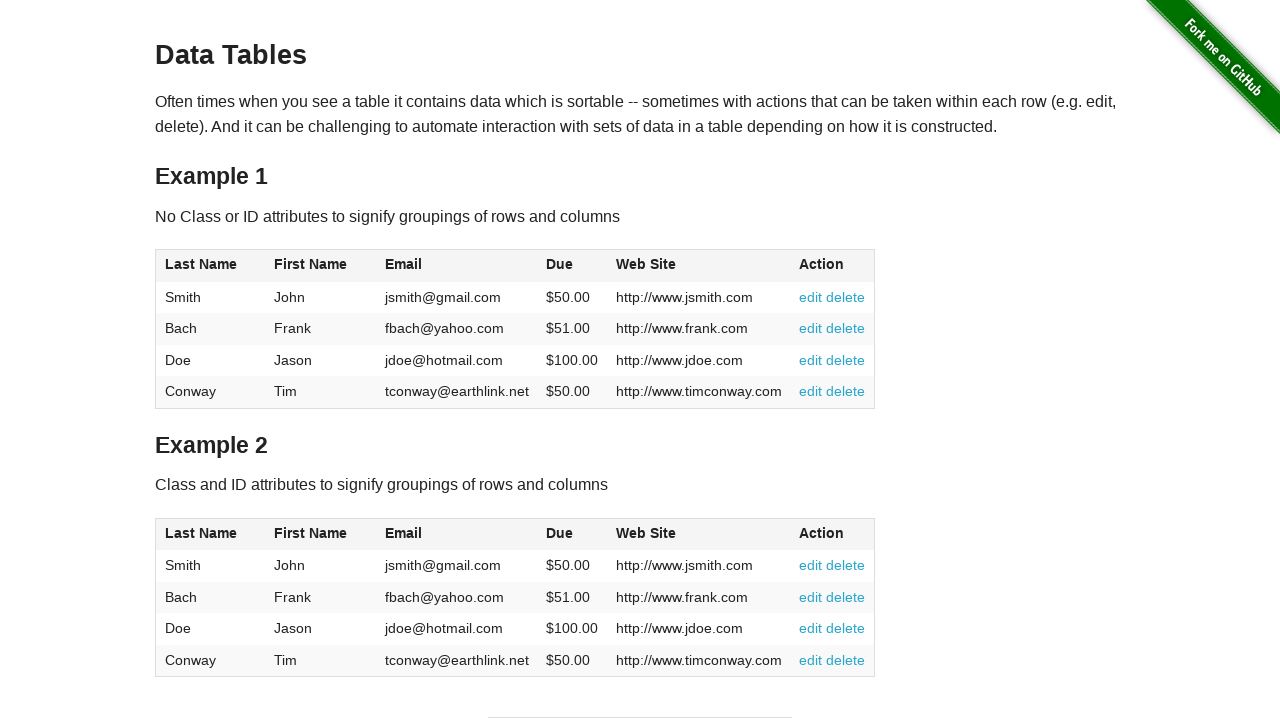

Clicked dues column header on table 2 to sort at (560, 533) on #table2 thead .dues
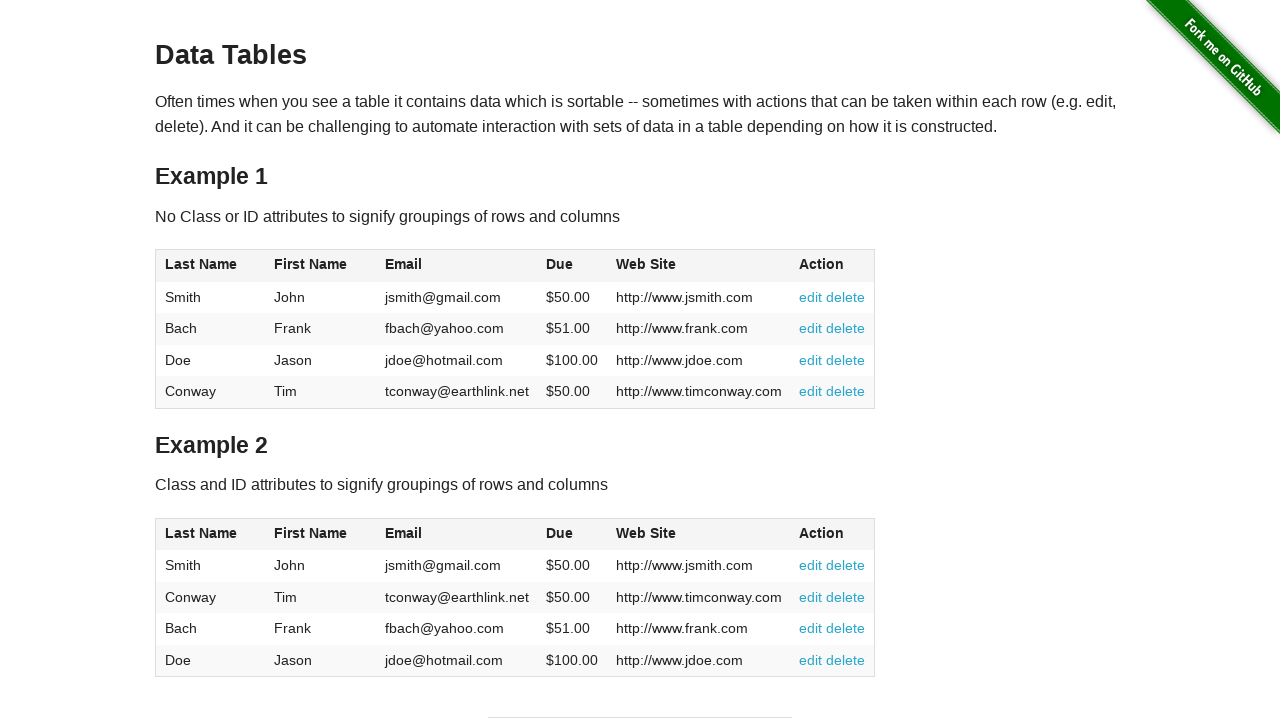

Table 2 dues column data loaded
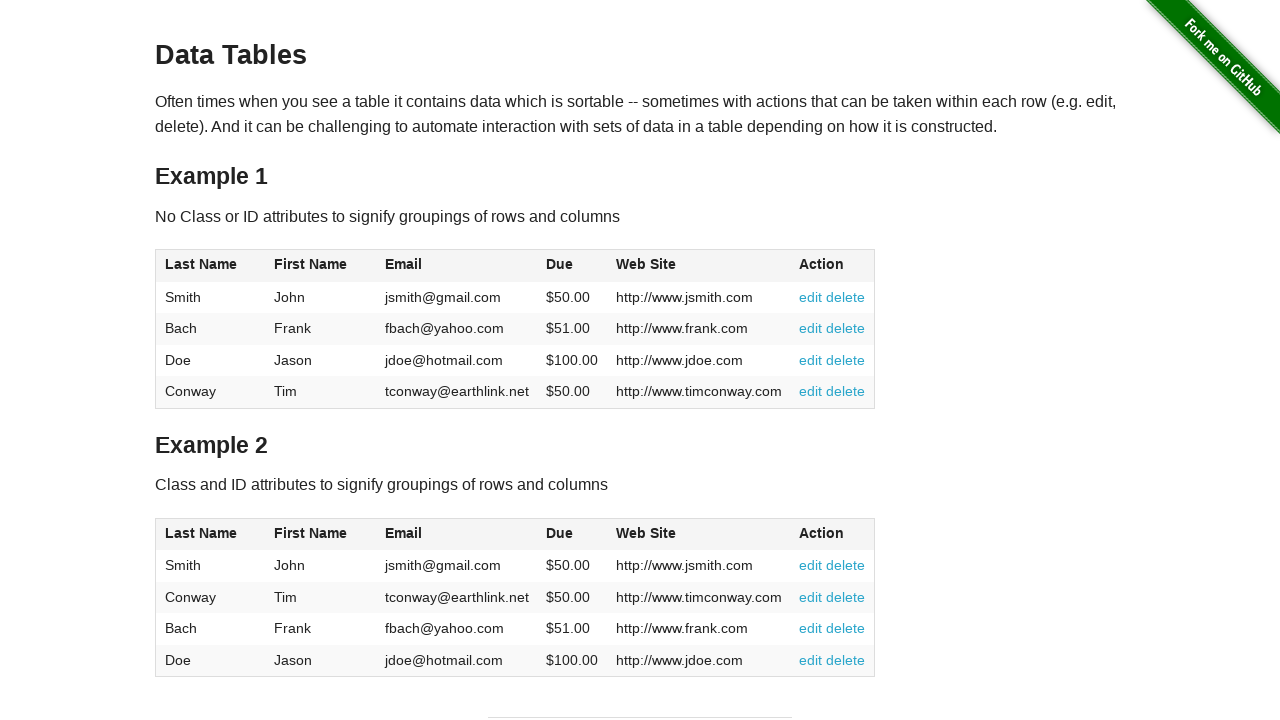

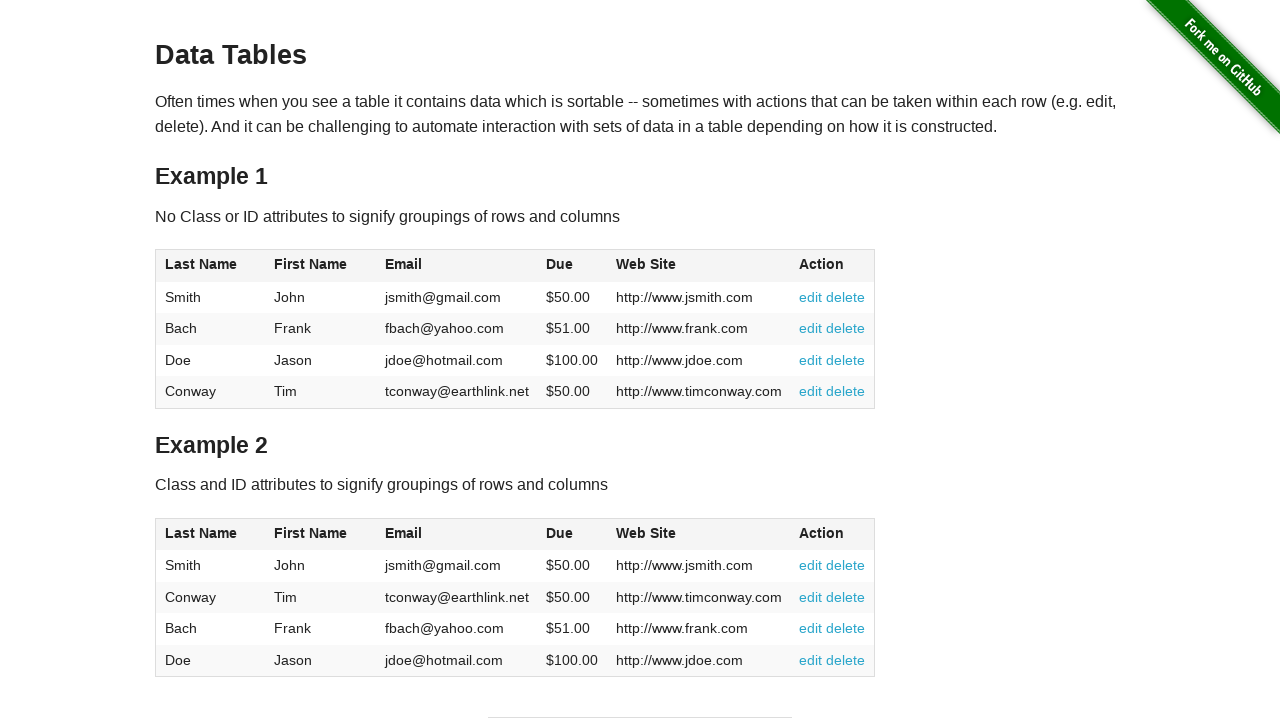